Tests navigation through W3Schools website by clicking on the tutorials menu, then navigating to Learn HTML page, and finally clicking on HTML Forms section

Starting URL: https://www.w3schools.com/

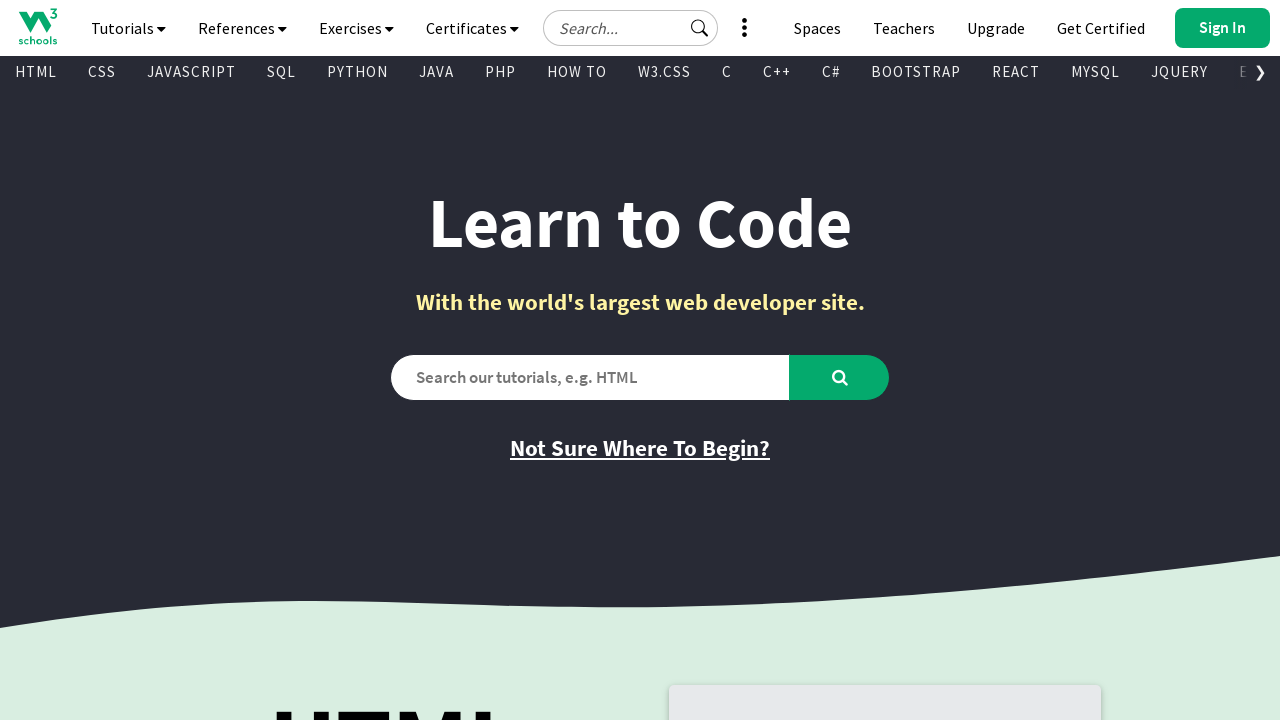

Clicked tutorials navigation button at (128, 28) on #navbtn_tutorials
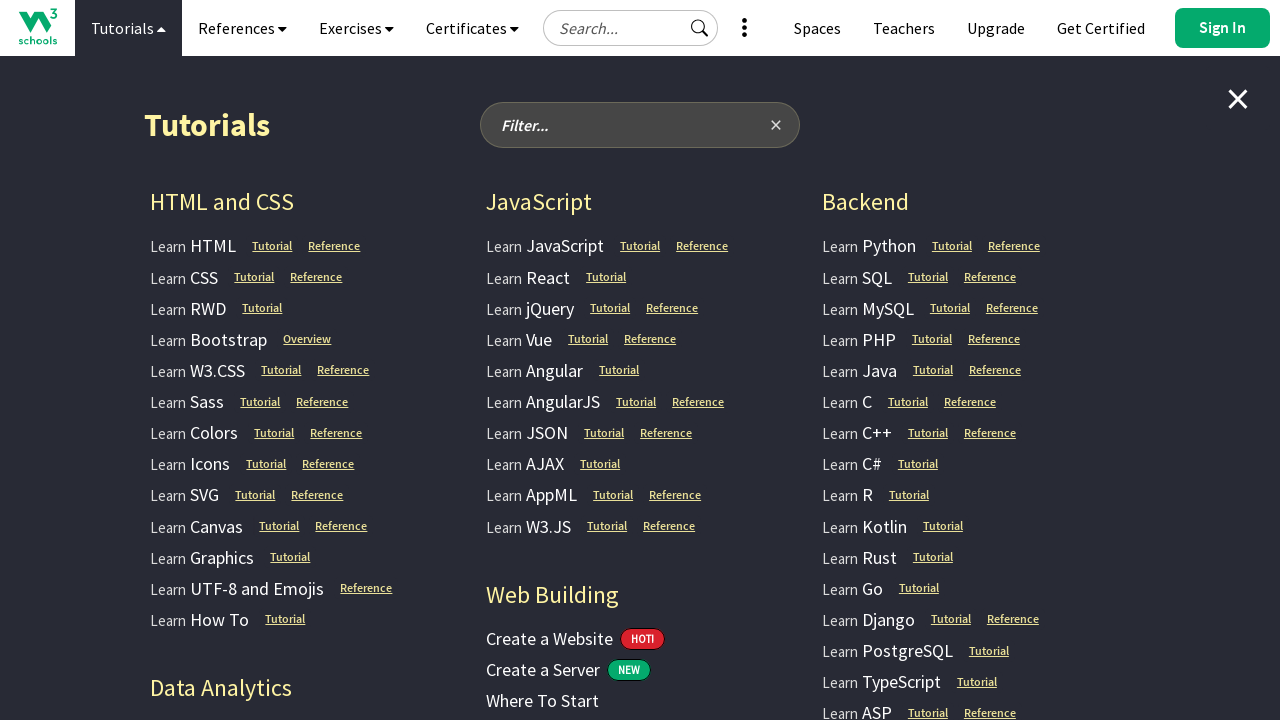

Waited for tutorials menu to appear
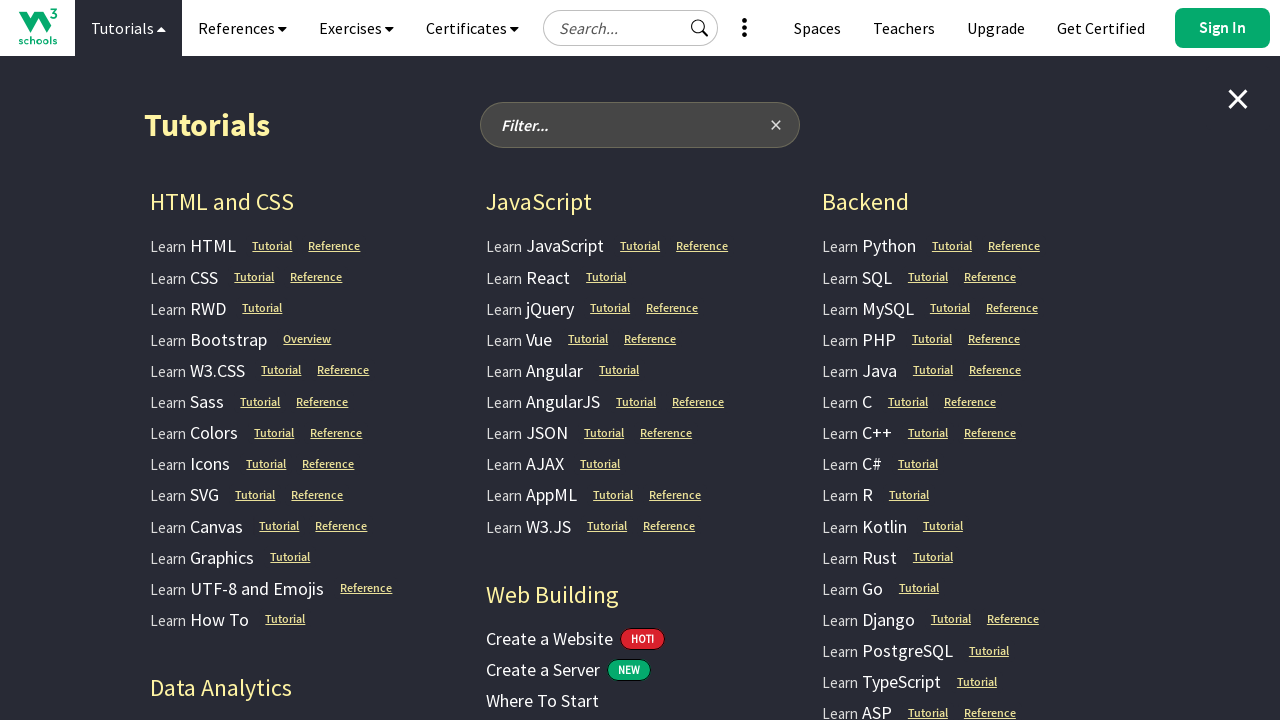

Clicked Learn HTML link in tutorials menu at (193, 246) on text=Learn HTML
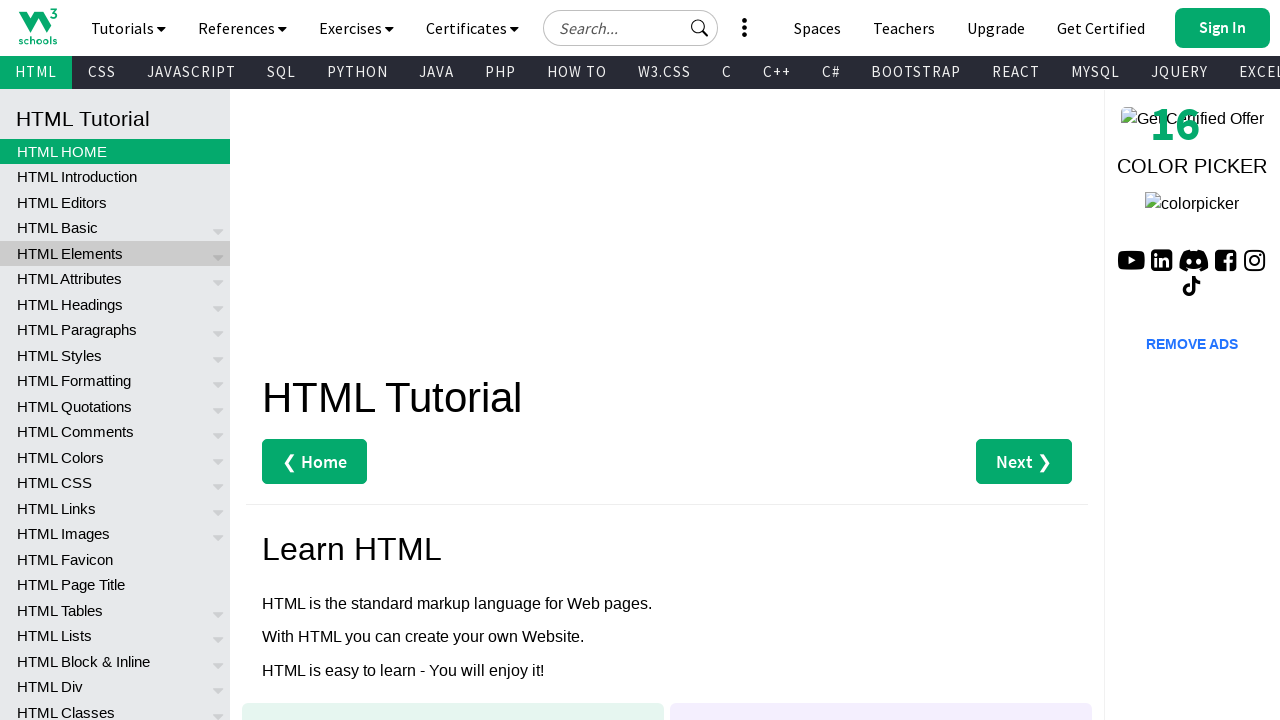

HTML Forms link is visible on page
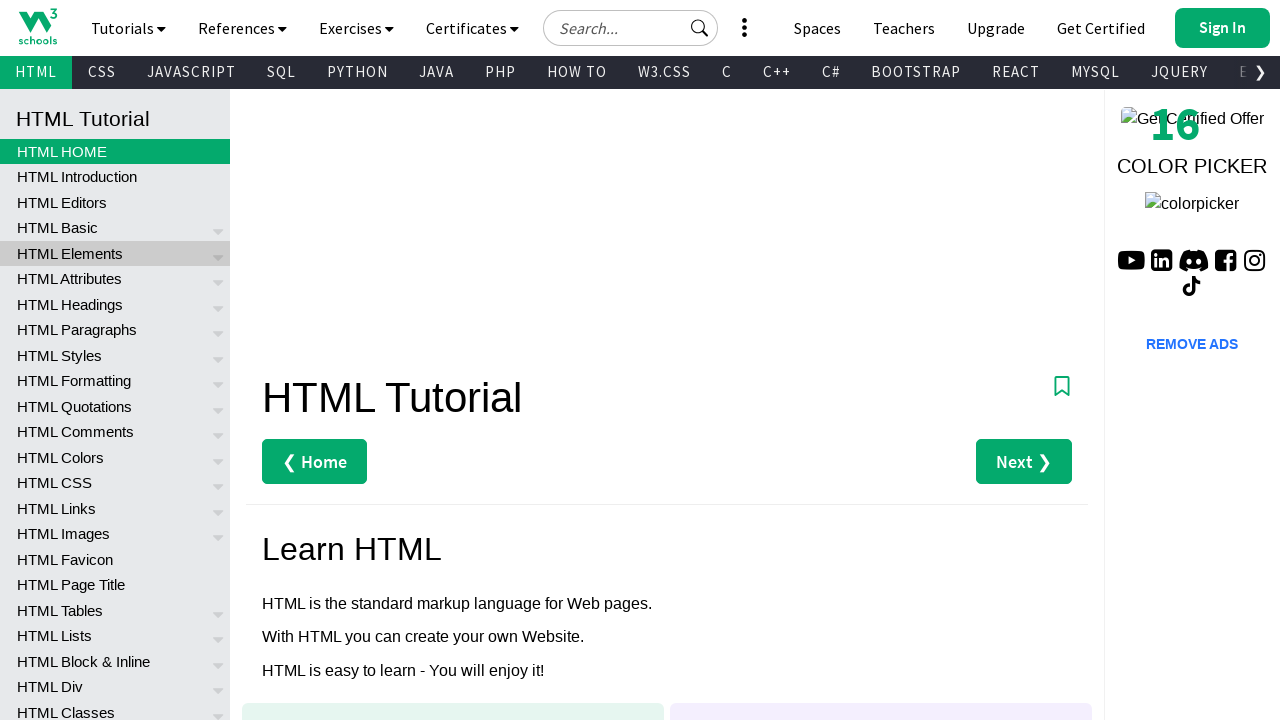

Clicked HTML Forms section link at (102, 403) on text=HTML Forms
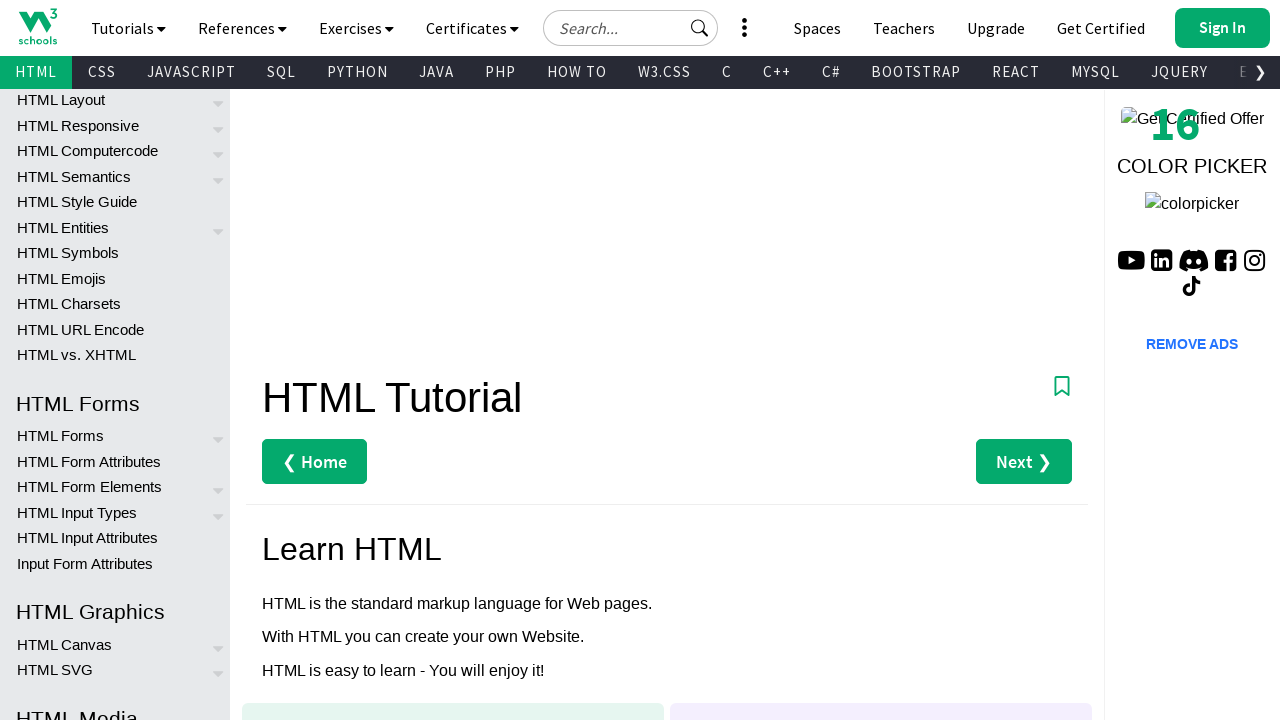

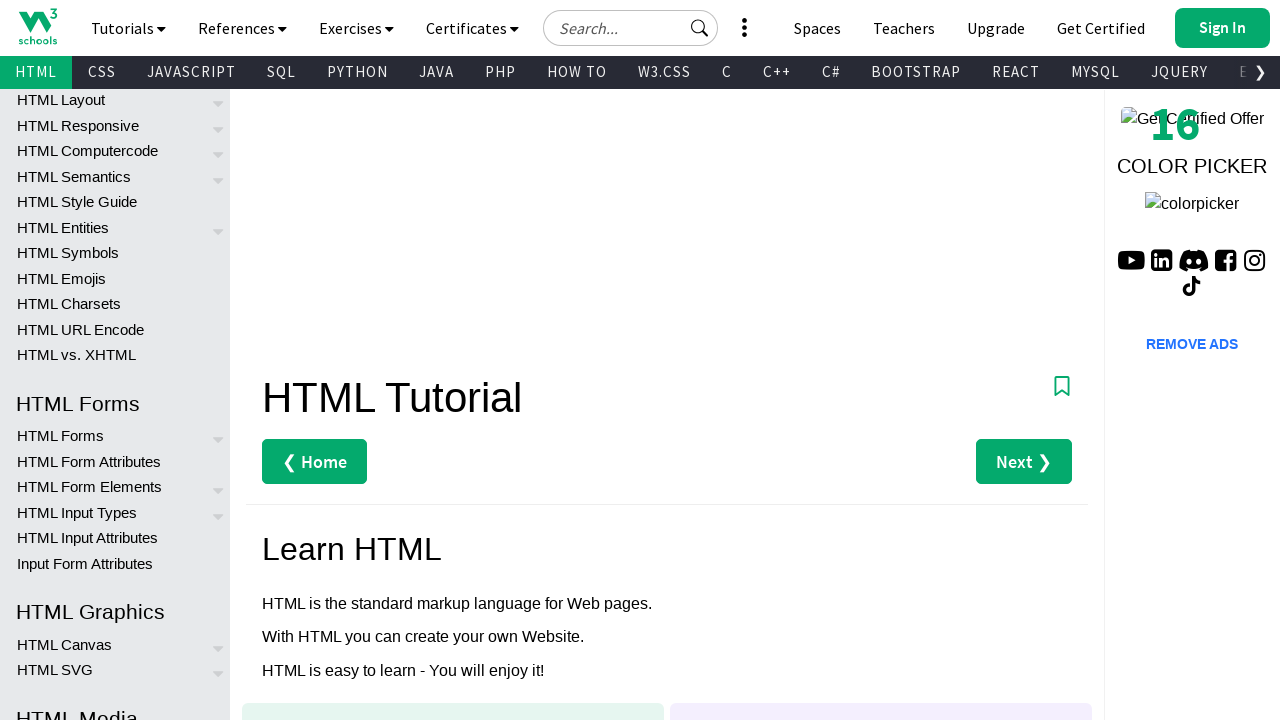